Tests JavaScript alert interaction by triggering an alert and accepting it

Starting URL: https://the-internet.herokuapp.com/

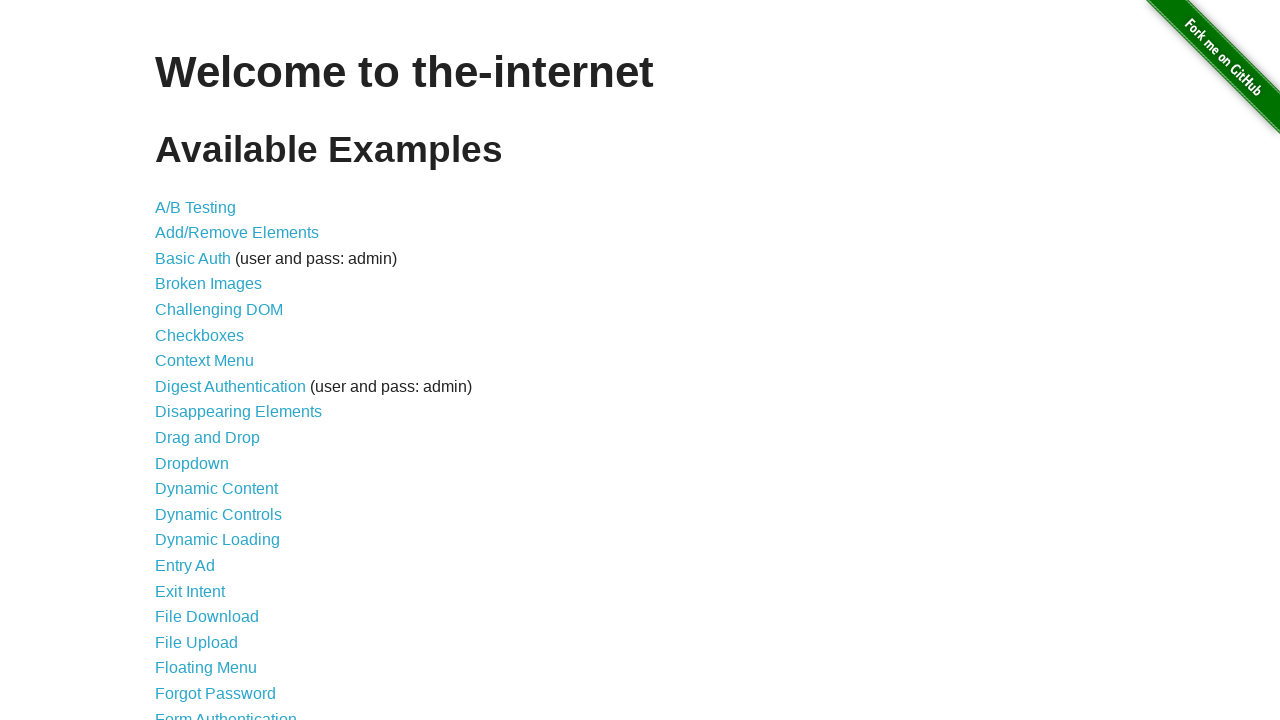

Clicked on JavaScript Alerts link at (214, 361) on text=JavaScript Alerts
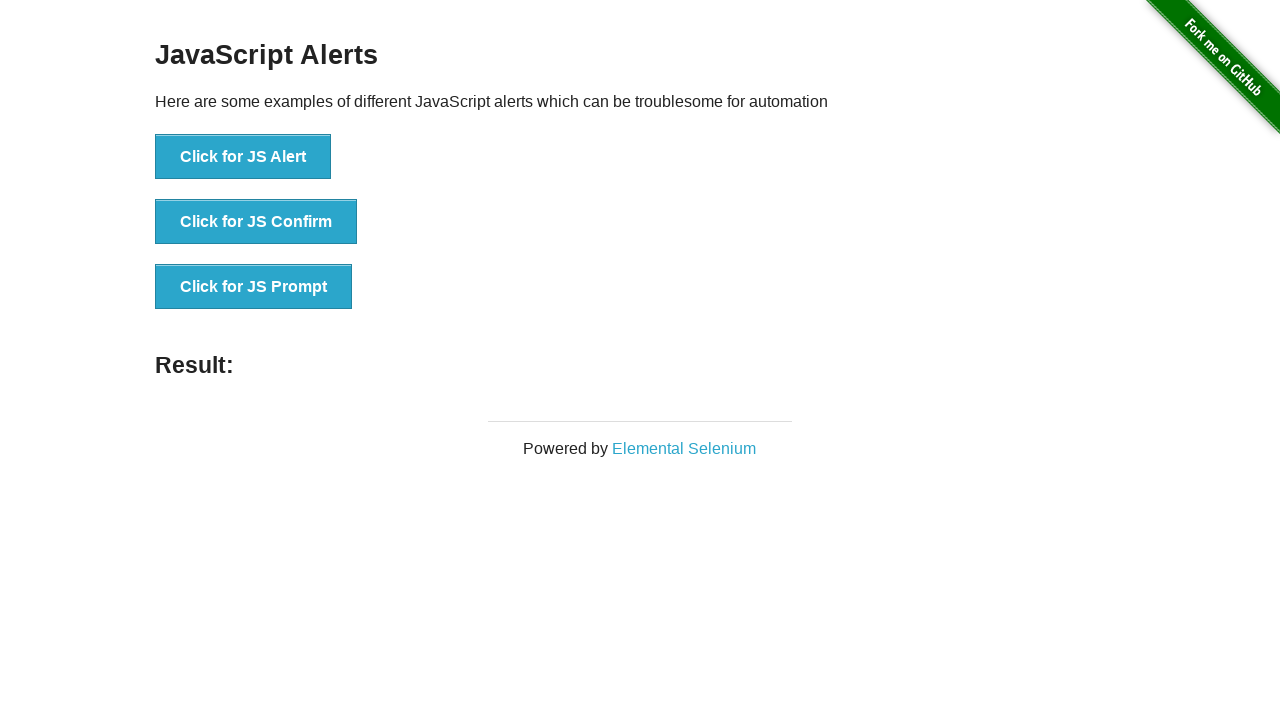

Navigated to JavaScript Alerts page
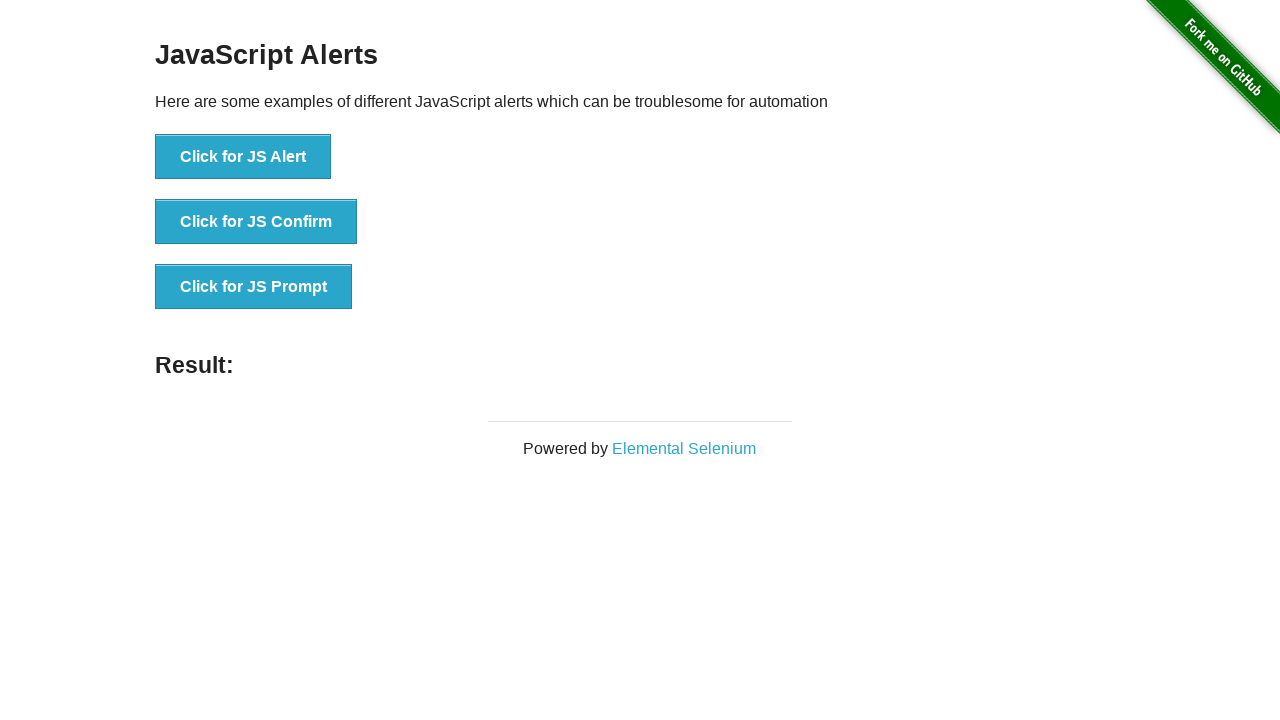

Set up dialog handler to accept alerts
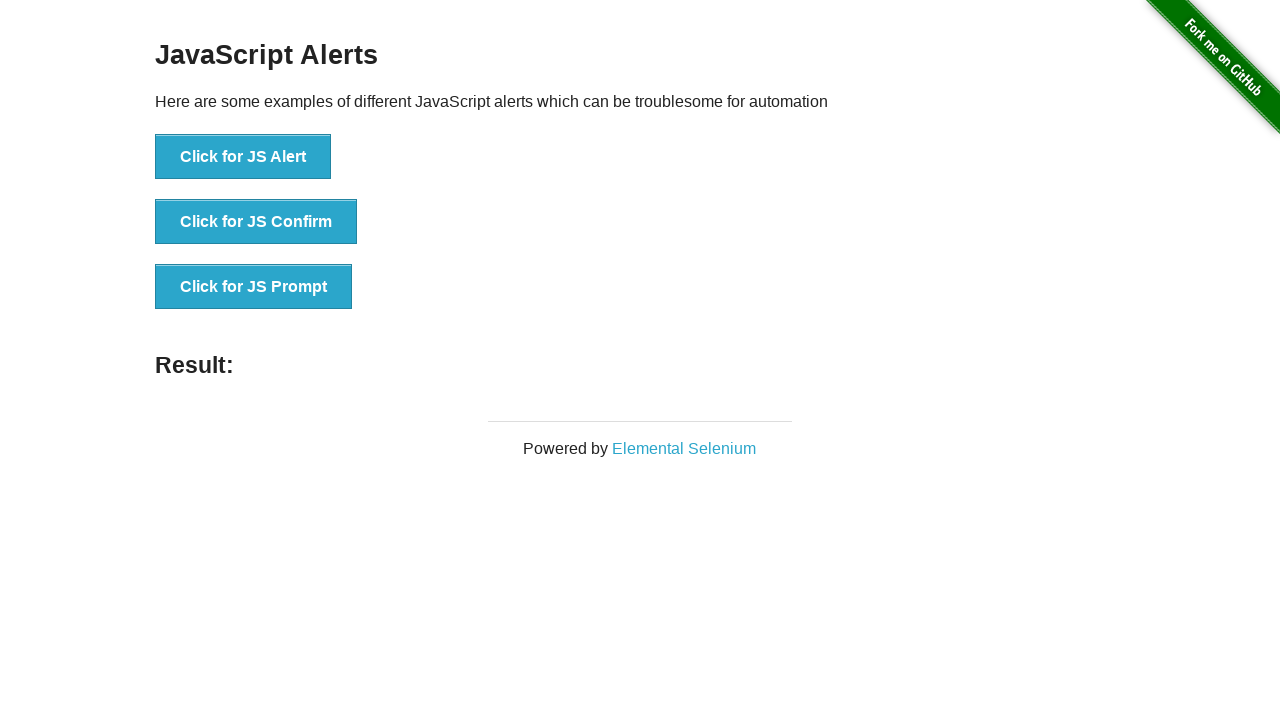

Clicked button to trigger JavaScript alert at (243, 157) on text=Click for JS Alert
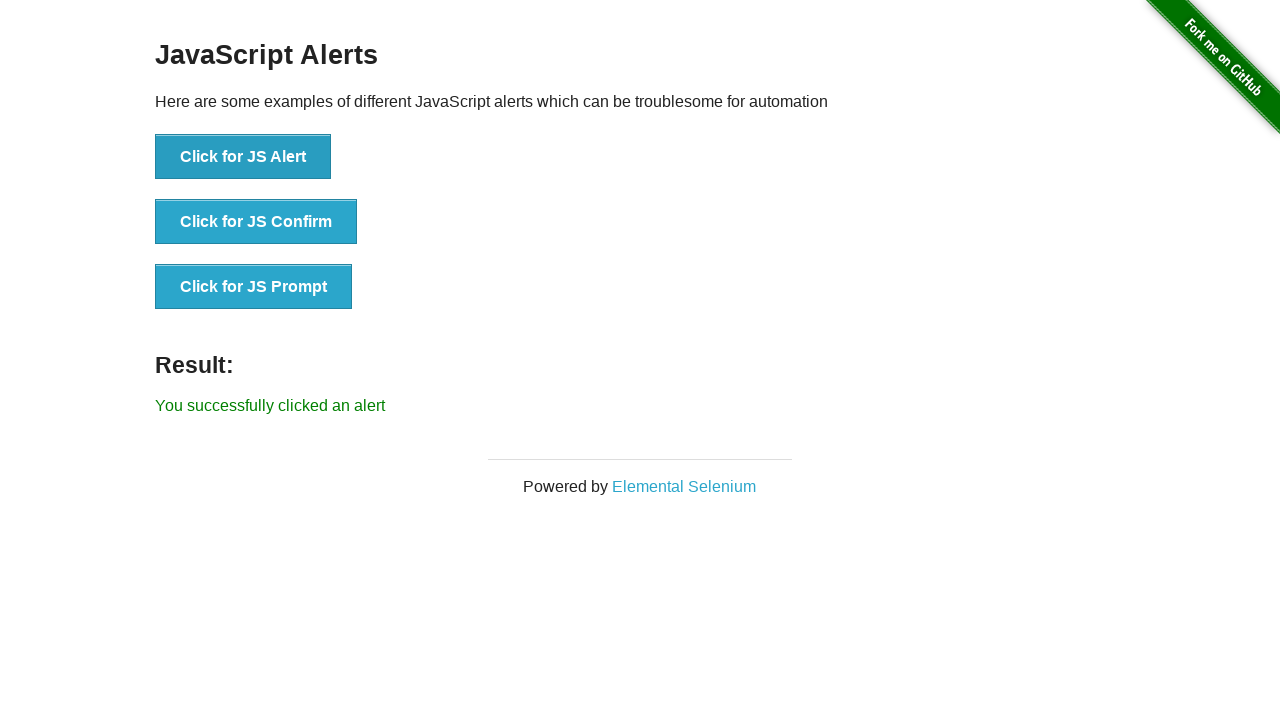

Verified success message appeared after accepting alert
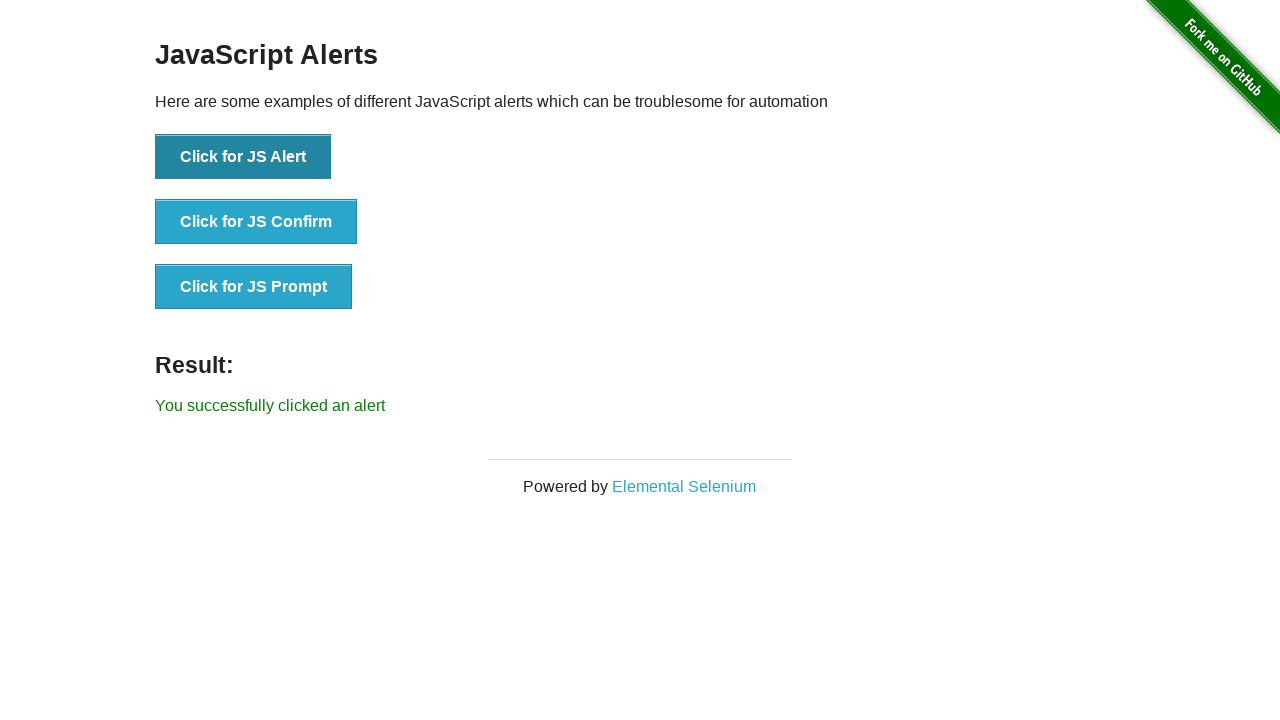

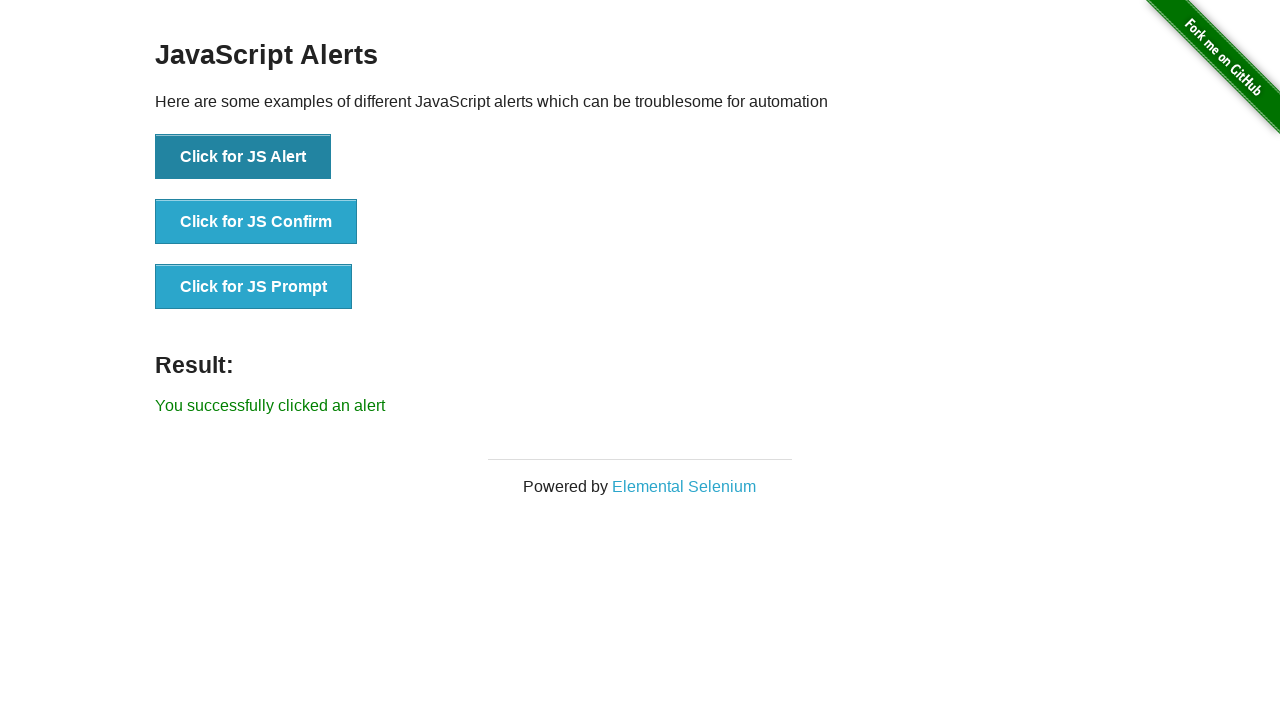